Navigates to the login practice page and verifies the page loads by checking the title

Starting URL: https://rahulshettyacademy.com/loginpagePractice/

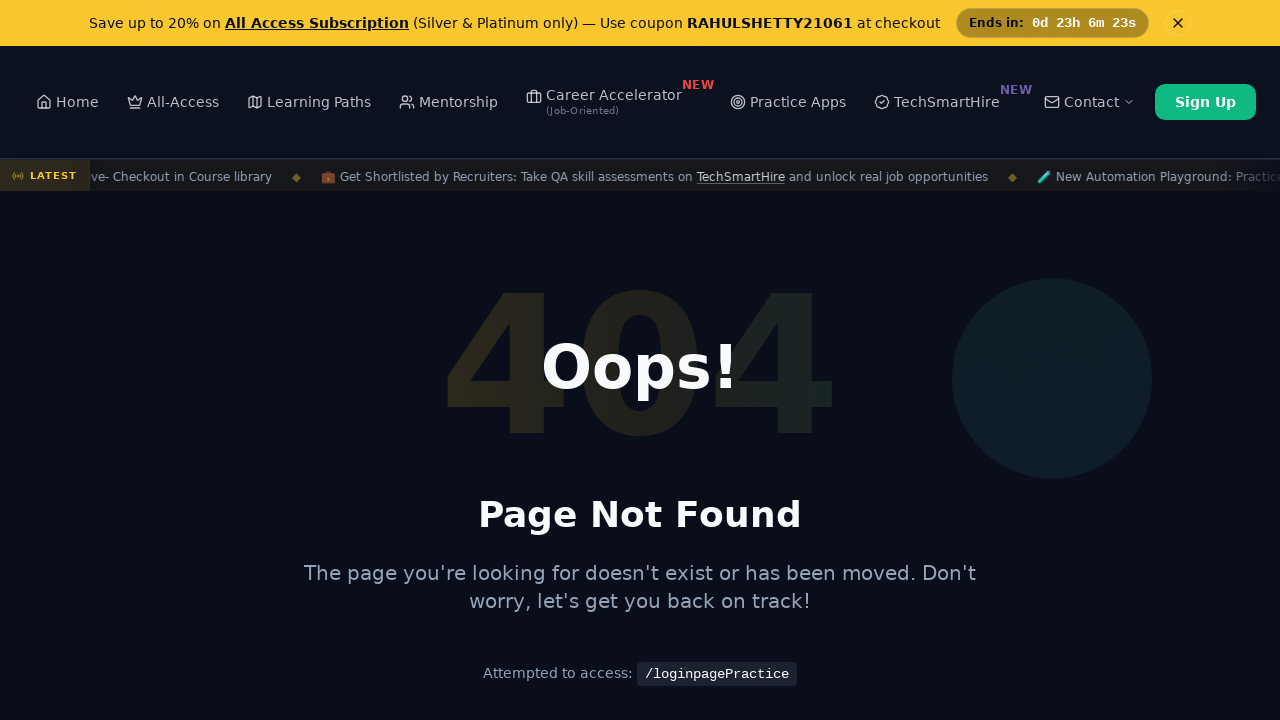

Waited for page DOM to load
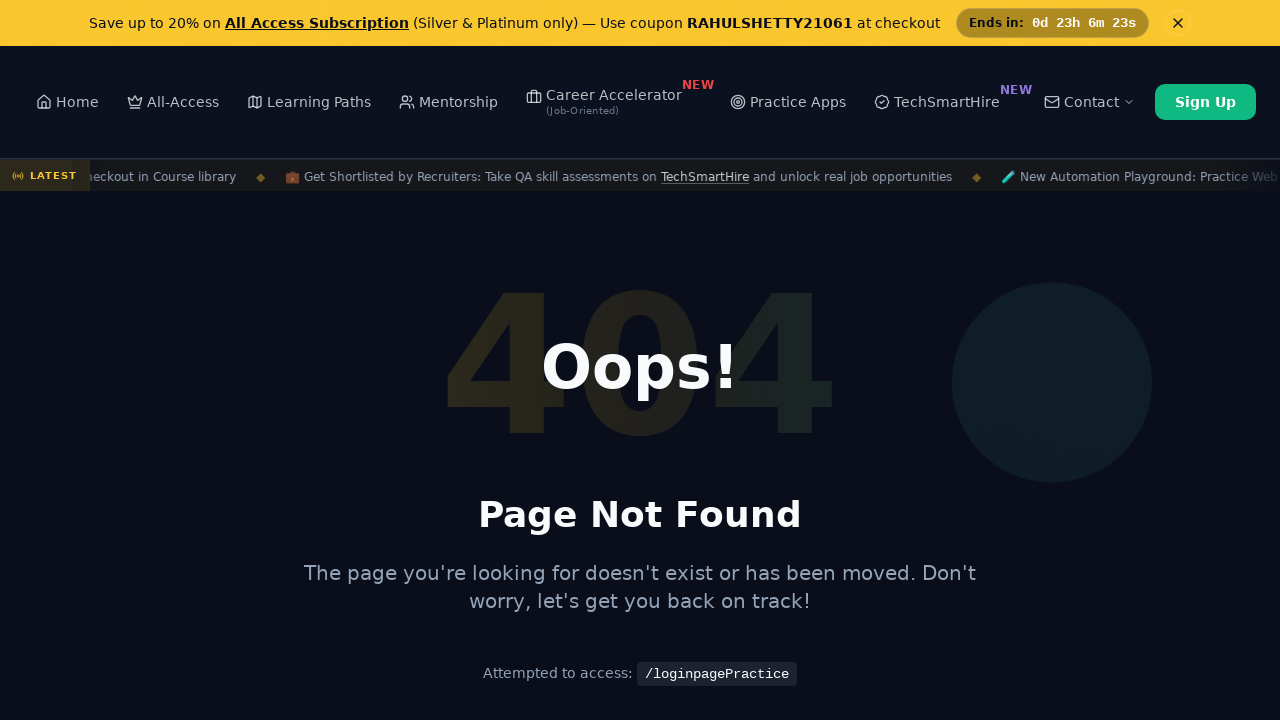

Retrieved page title: 'Page Not Found | Rahul Shetty Academy'
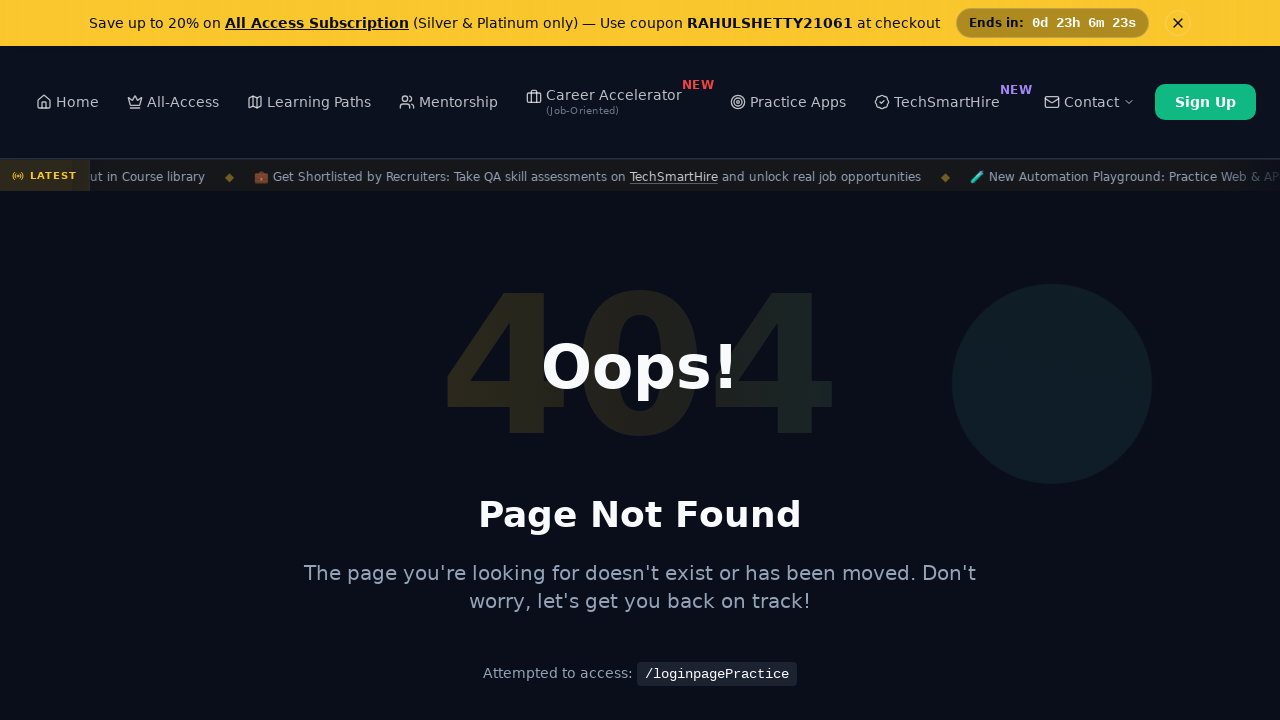

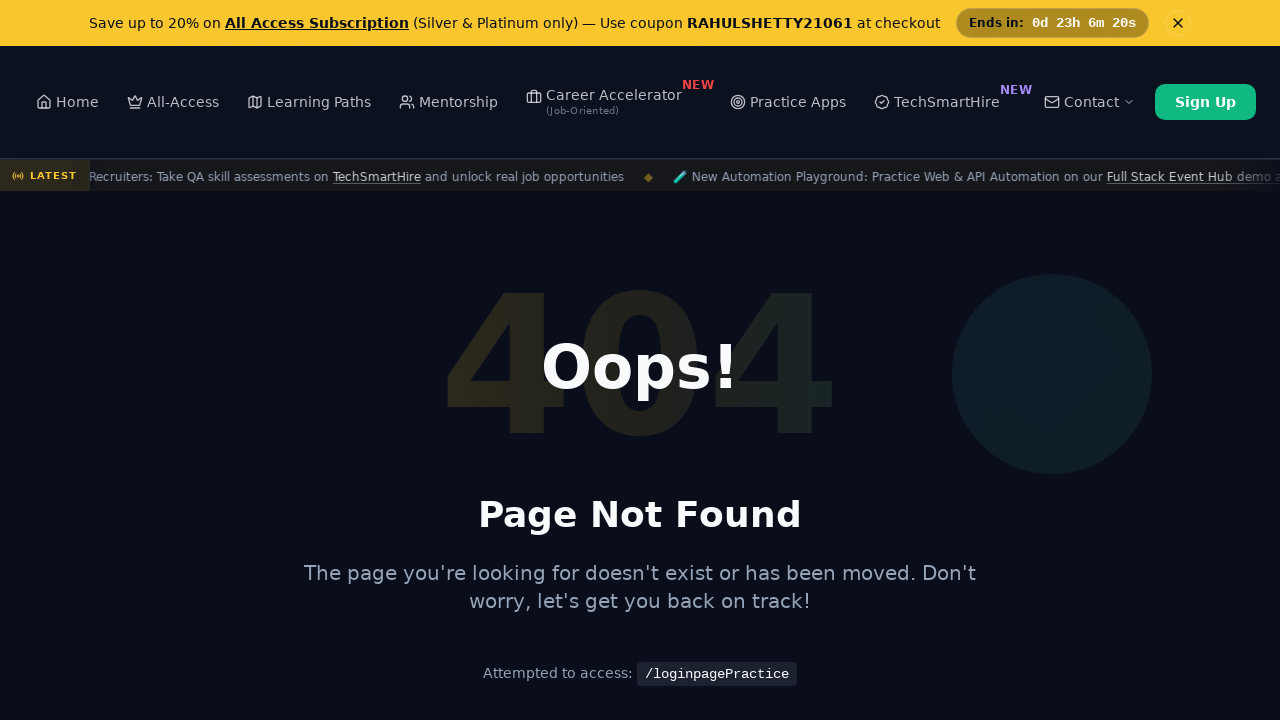